Navigates to Student page and enters text in the search field

Starting URL: https://gravitymvctestapplication.azurewebsites.net/Student

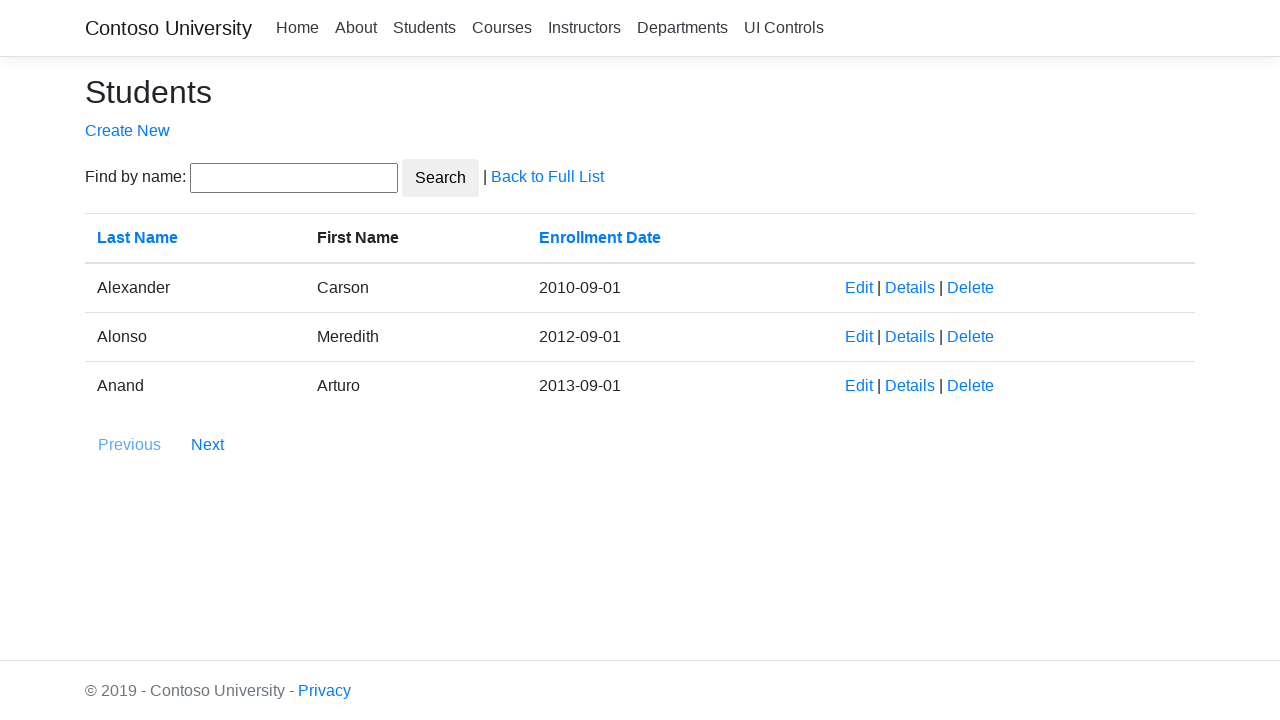

Entered 'hello' in the search field on input#SearchString
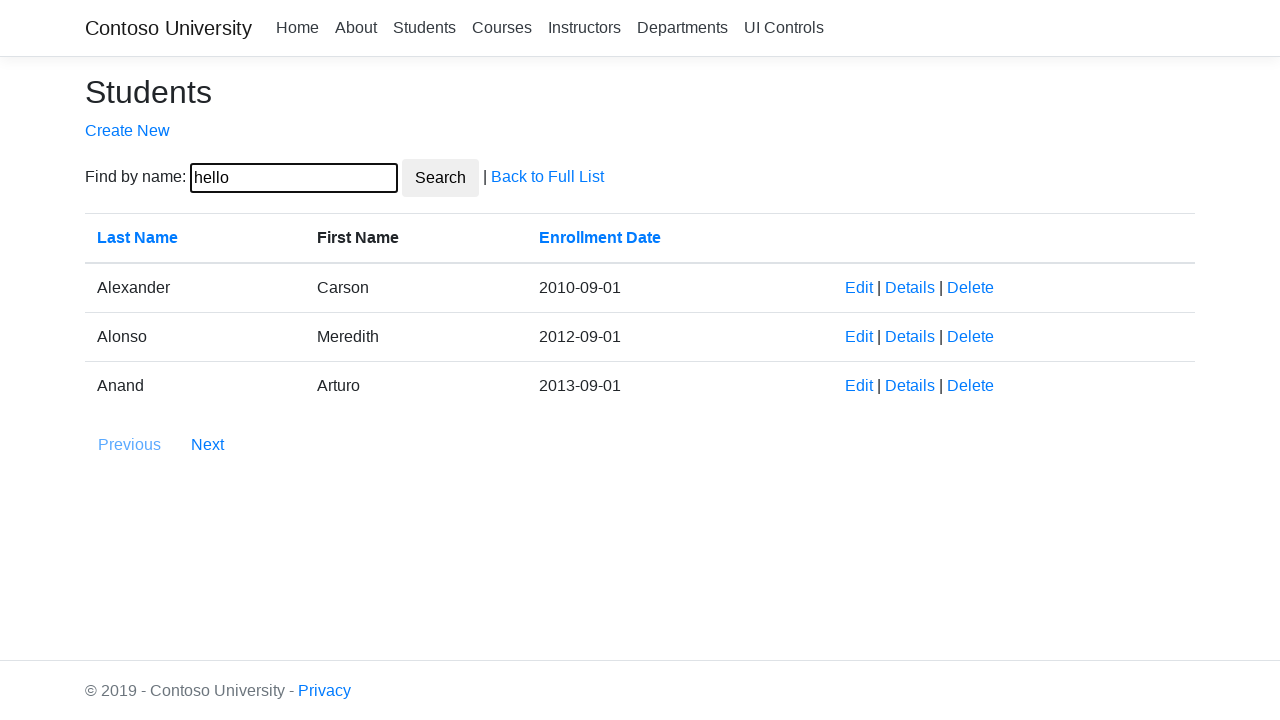

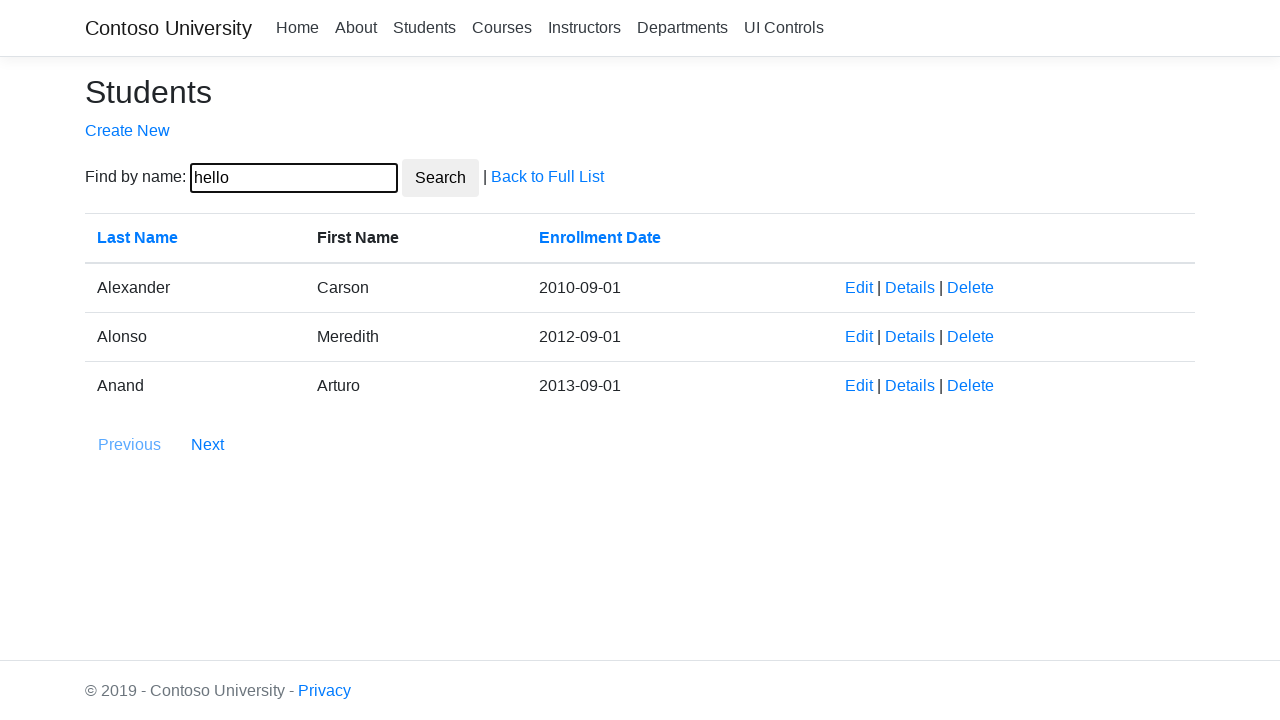